Tests login form validation by attempting to submit with an empty username field and verifying the error message

Starting URL: https://www.saucedemo.com/

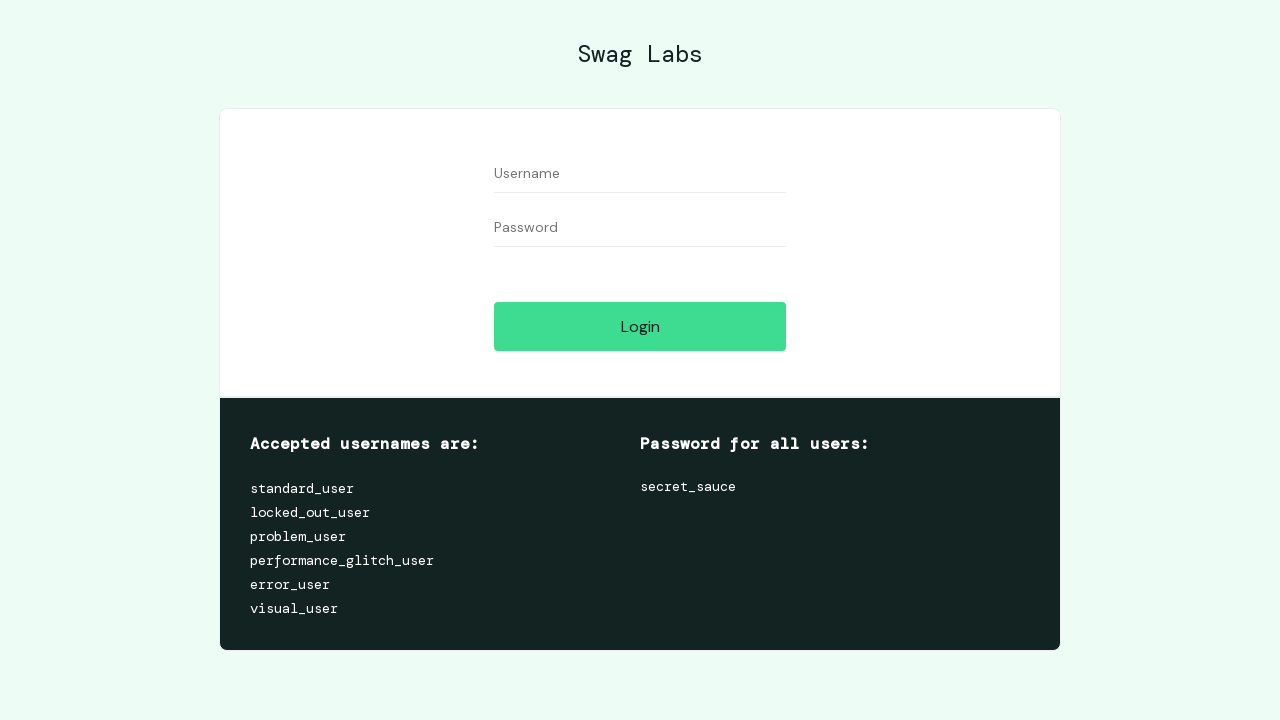

Navigated to Sauce Demo login page
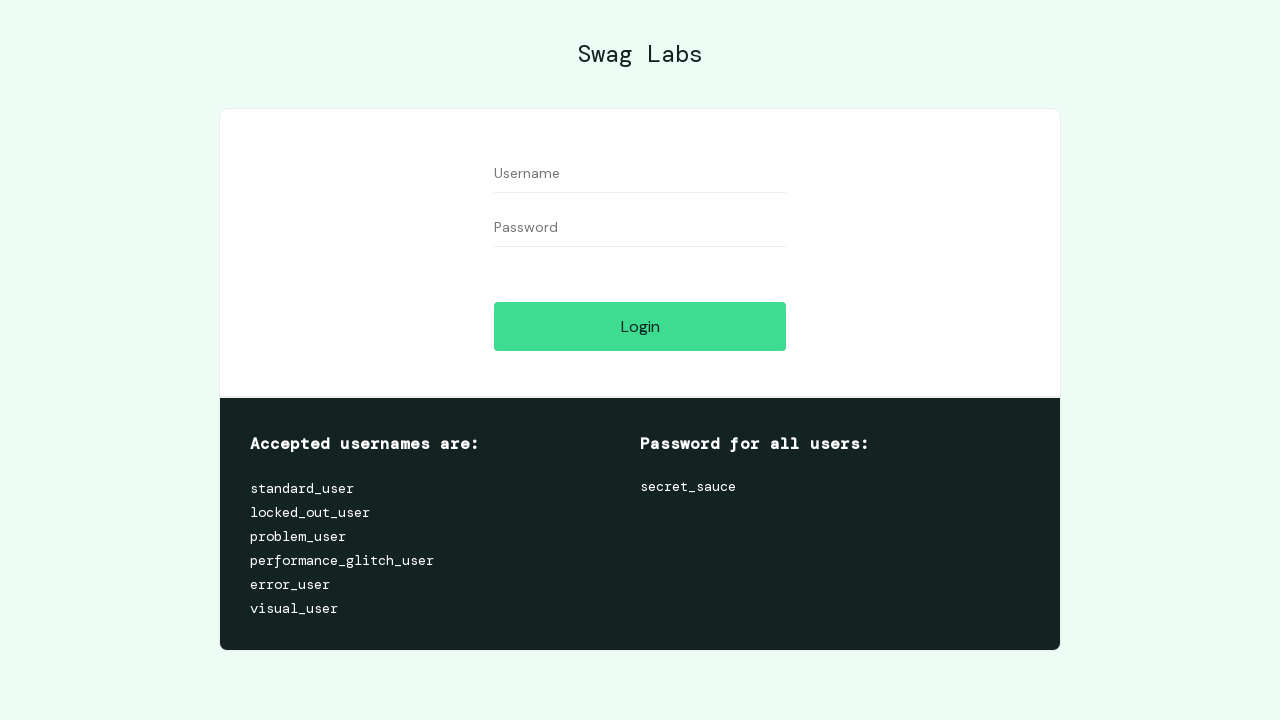

Left username field empty on input[data-test="username"]
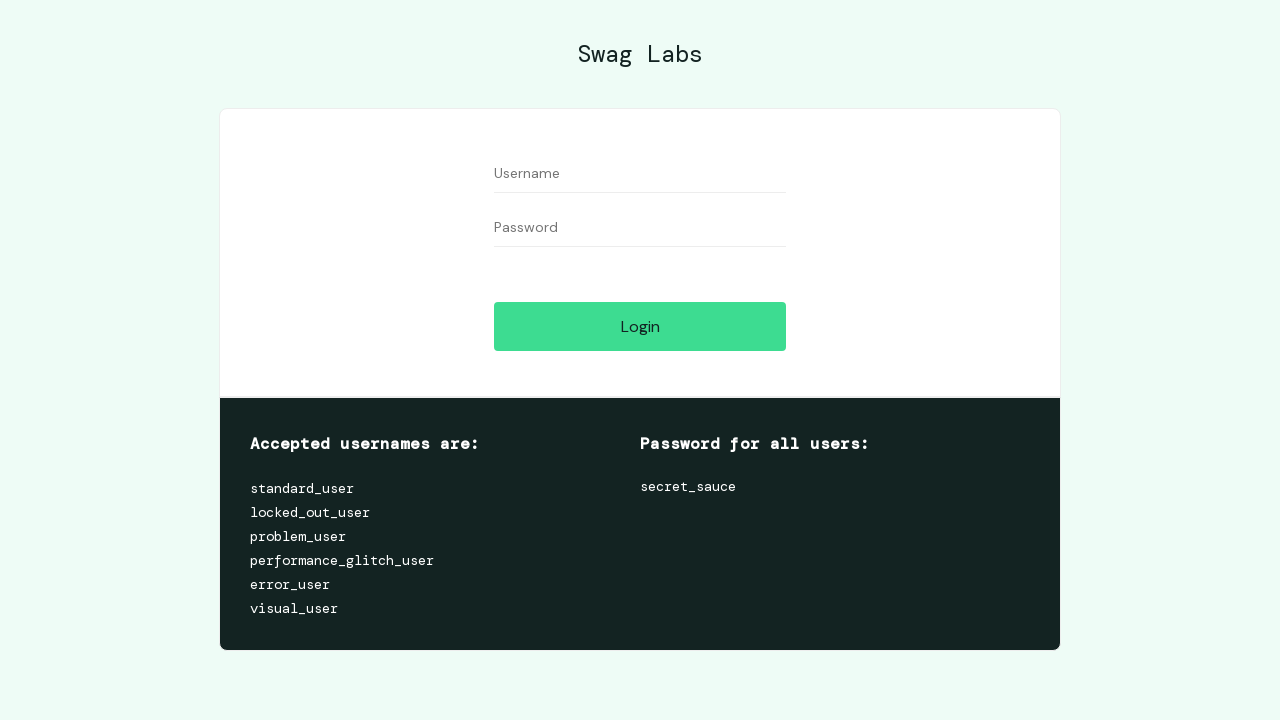

Filled password field with 'secret_sauce' on input[data-test="password"]
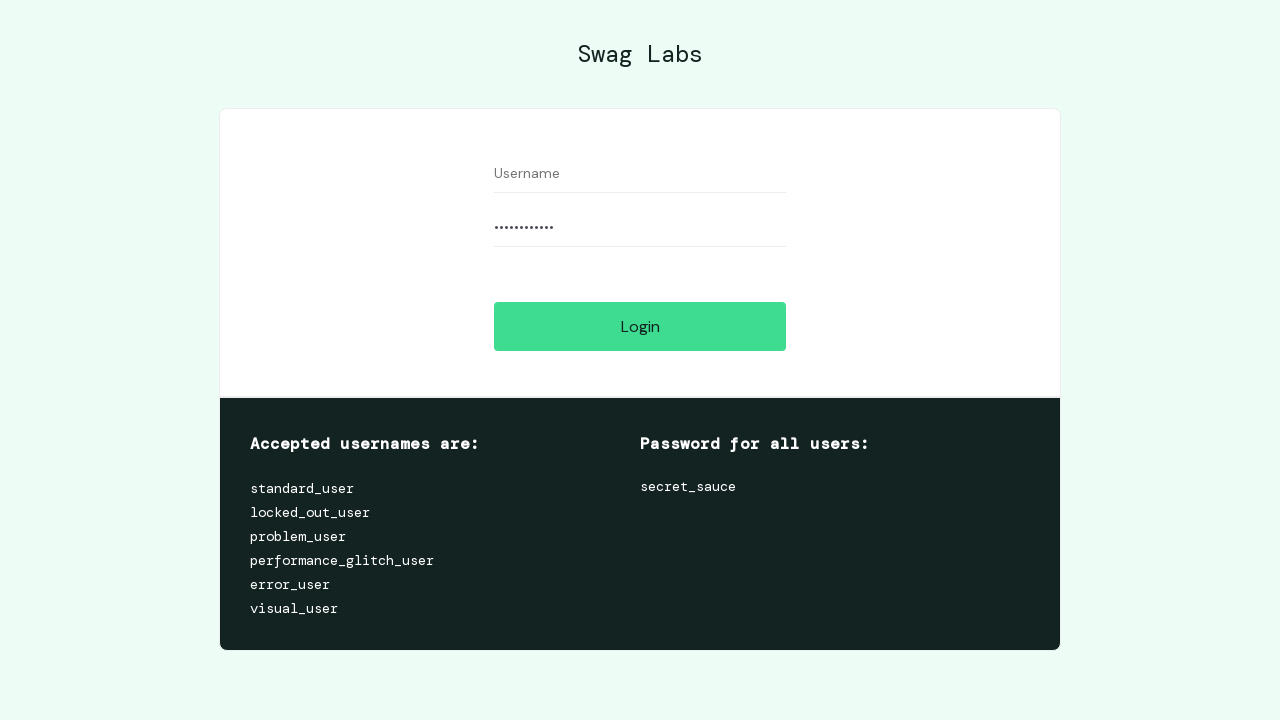

Clicked login button at (640, 326) on input[data-test="login-button"]
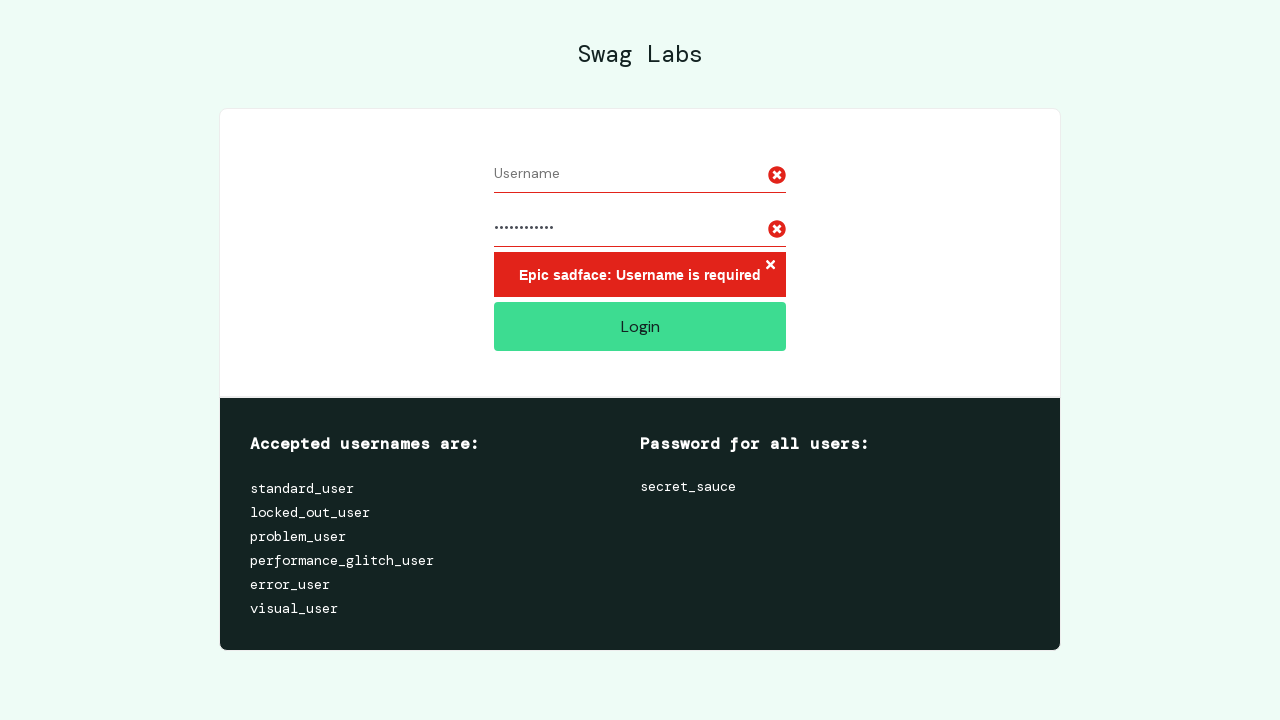

Error message appeared
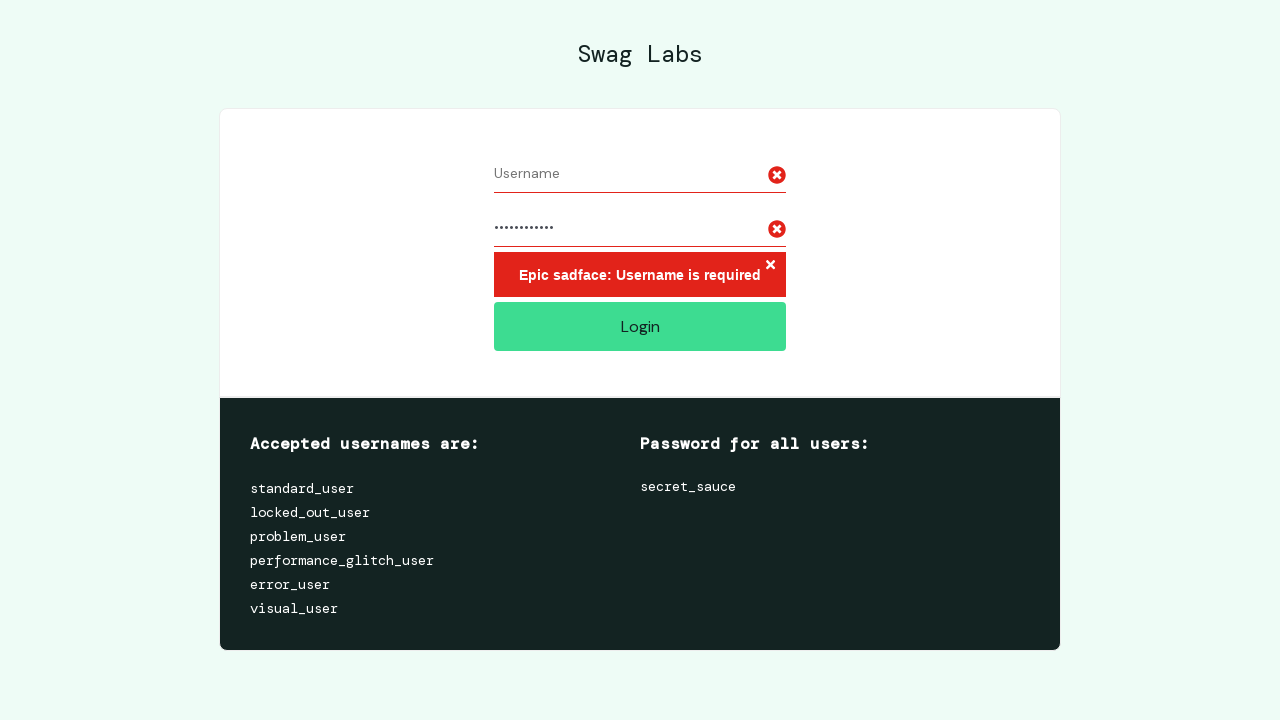

Retrieved error text: 'Epic sadface: Username is required'
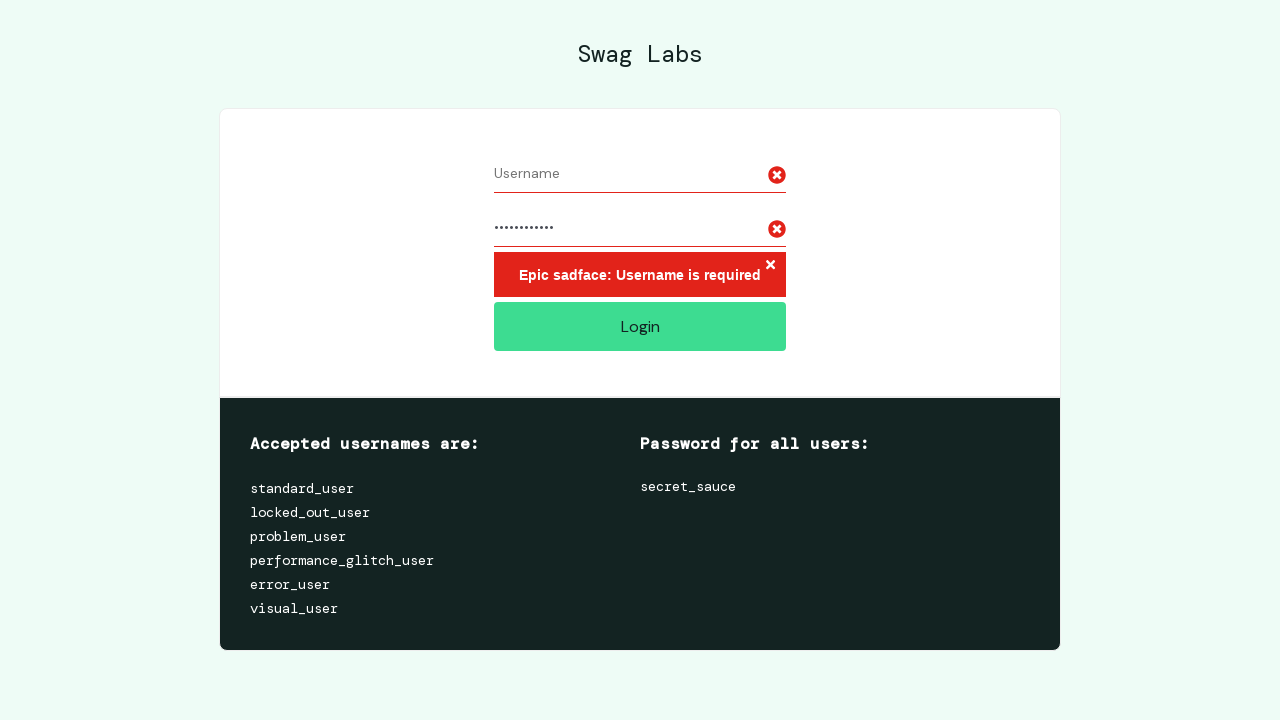

Verified error message matches expected text 'Epic sadface: Username is required'
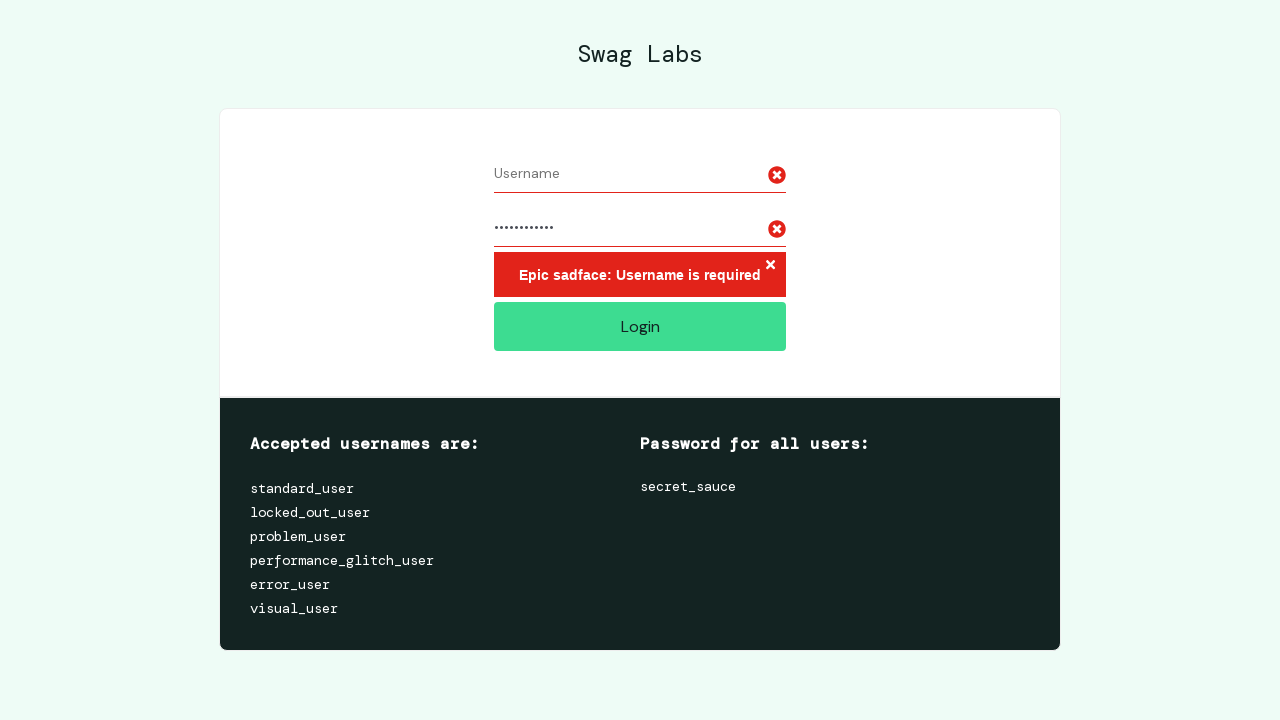

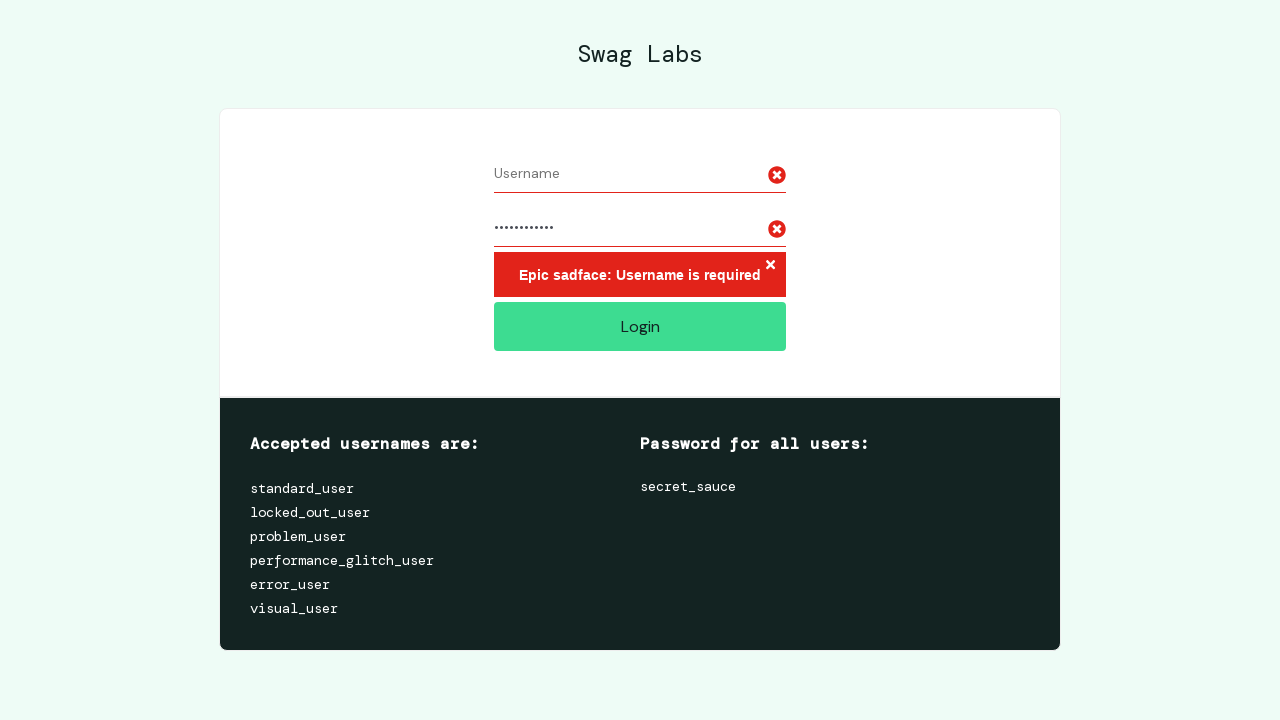